Tests dynamic content page by navigating to it and verifying the page title is correct

Starting URL: https://the-internet.herokuapp.com/

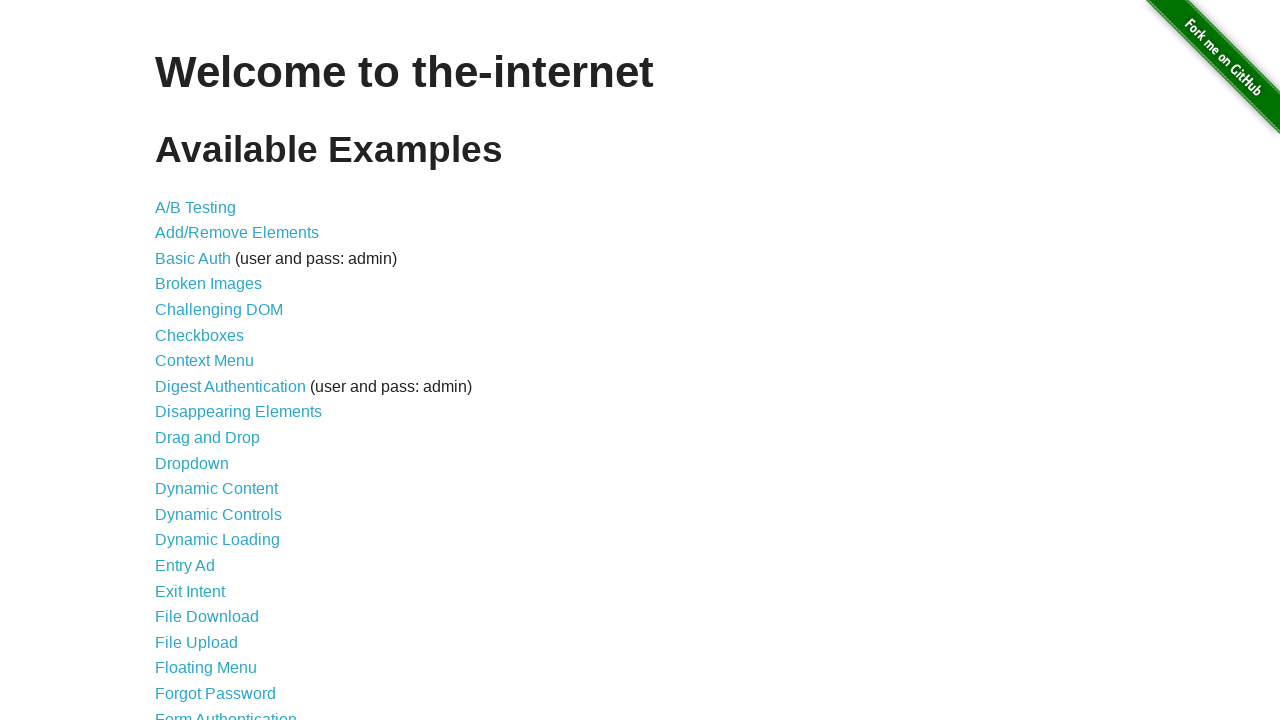

Clicked on Dynamic Content link (12th item in the list) at (216, 489) on xpath=/html/body/div[2]/div/ul/li[12]/a
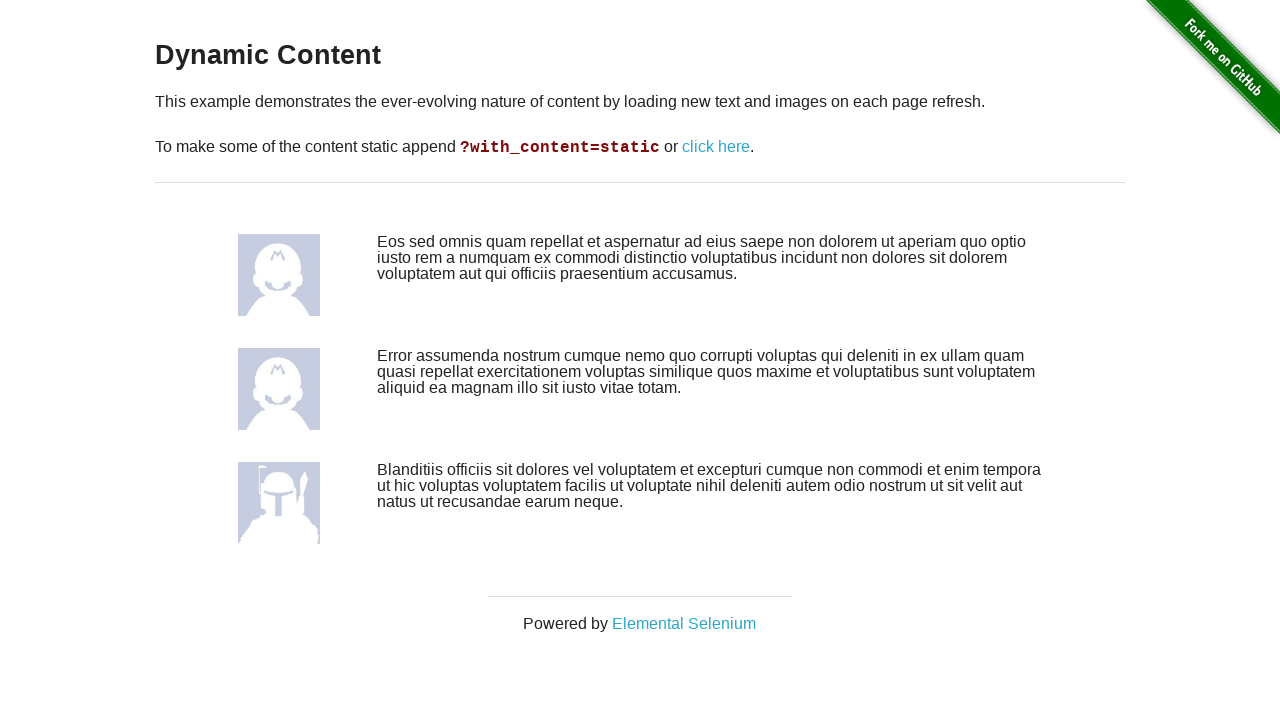

Clicked on the link to navigate to dynamic content with static elements at (716, 147) on xpath=/html/body/div[2]/div/div/p[2]/a
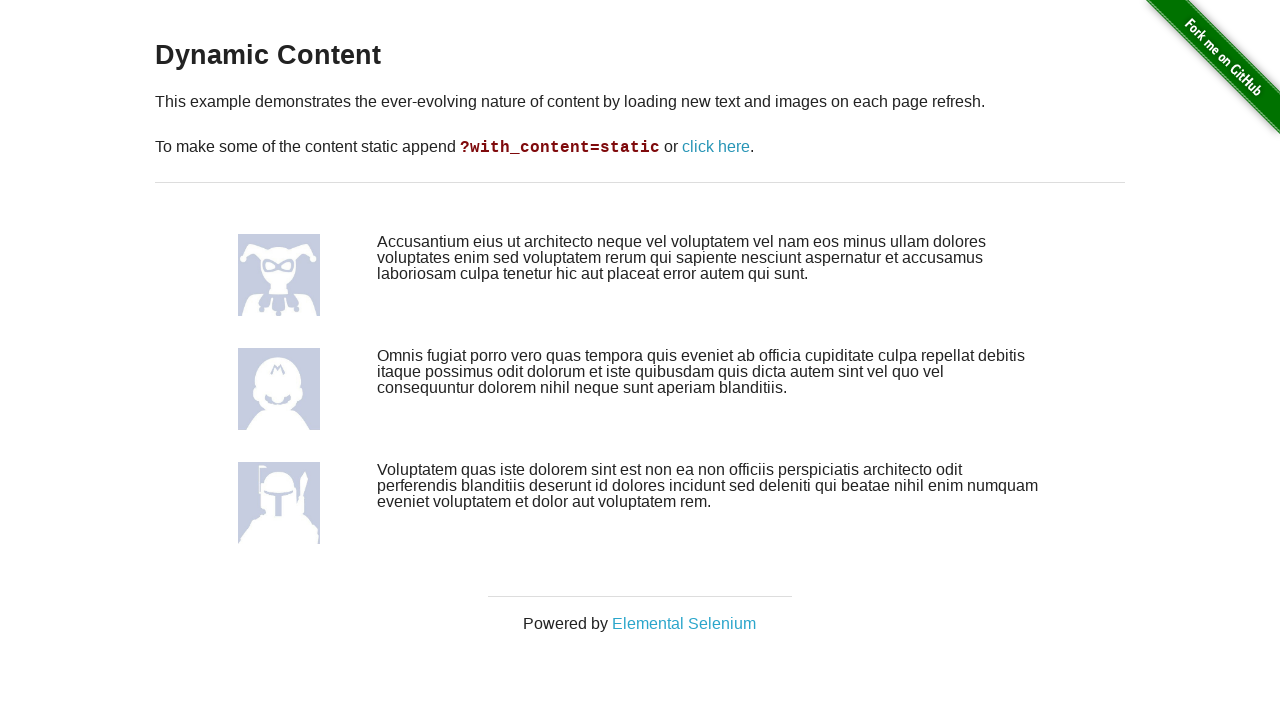

Waited for the h3 title element to be present
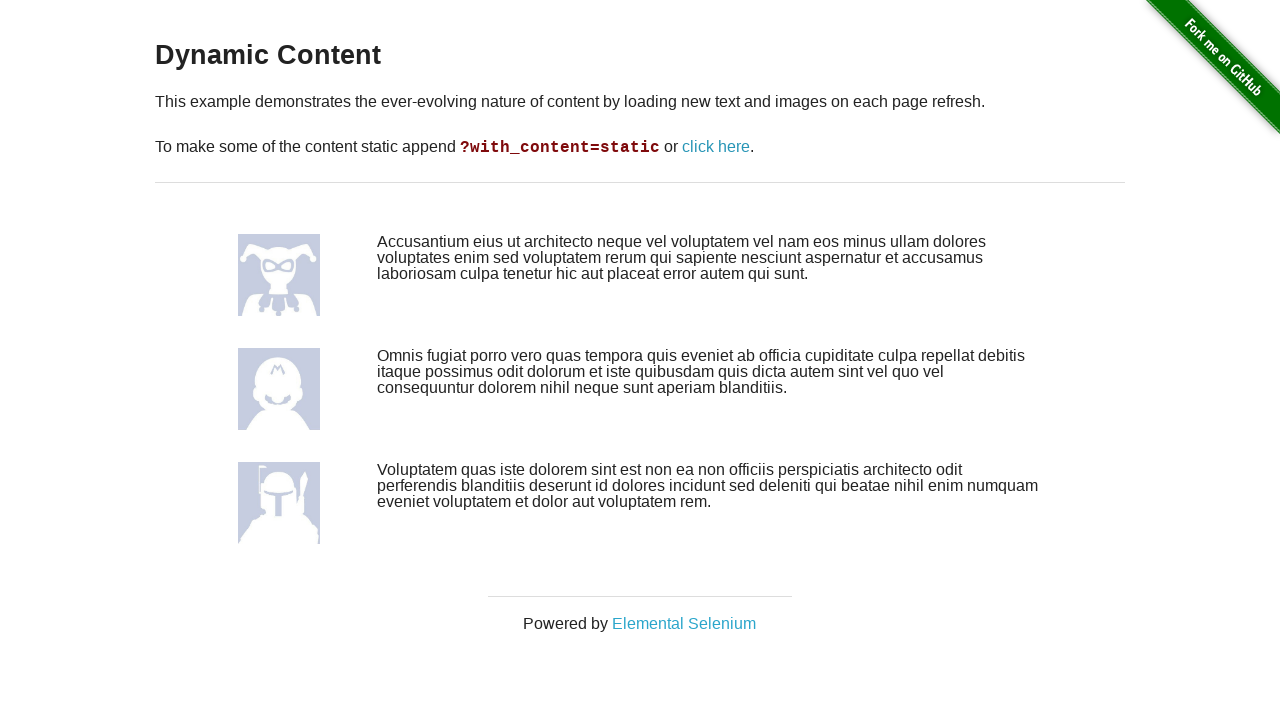

Retrieved the title text from h3 element
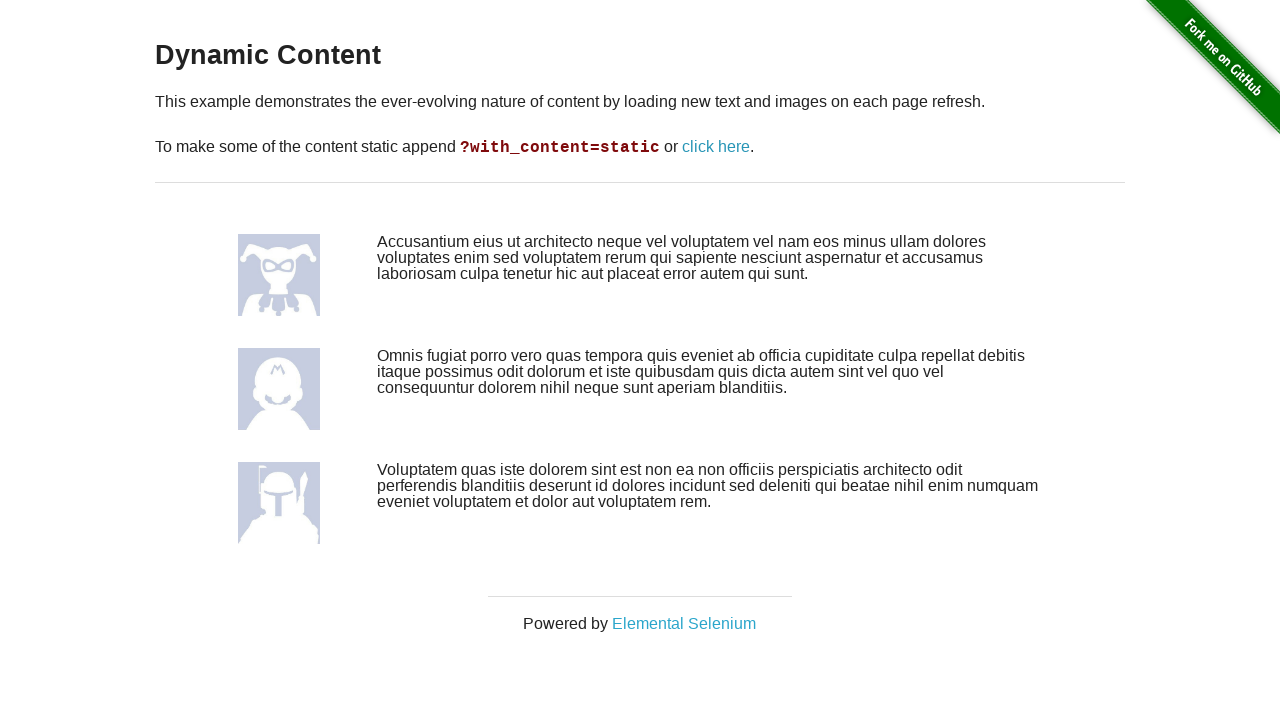

Verified that page title is 'Dynamic Content'
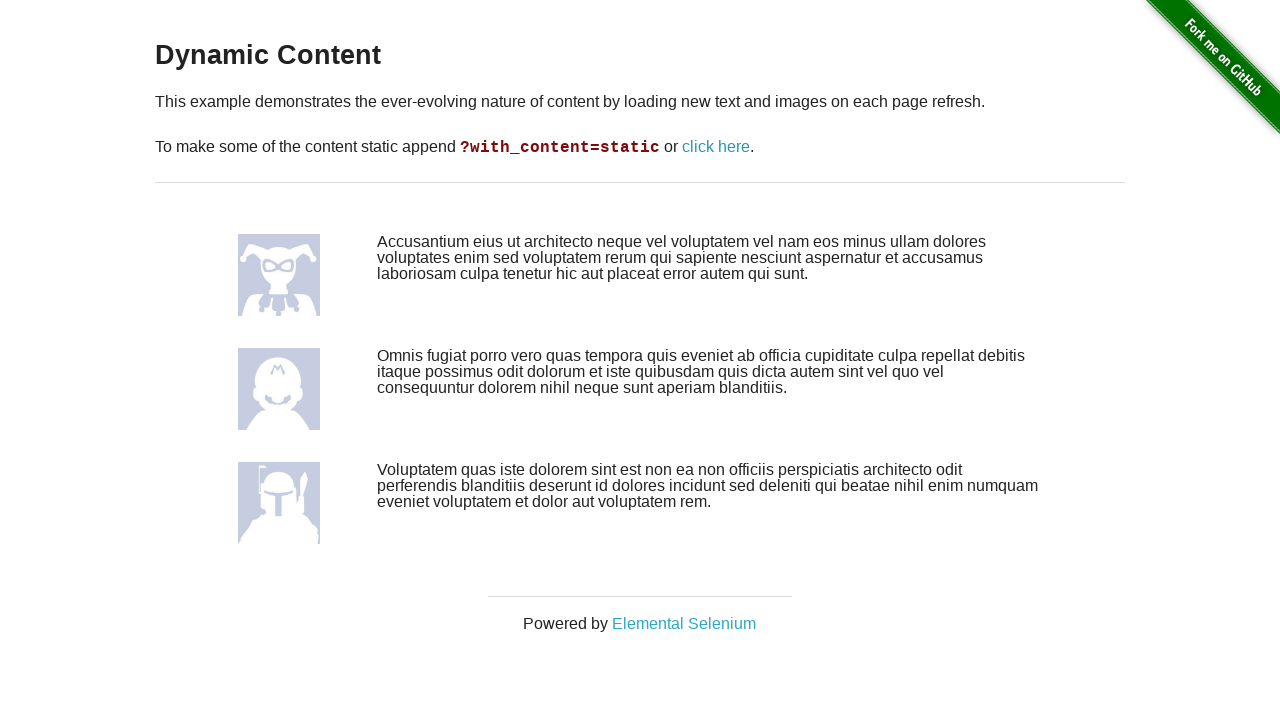

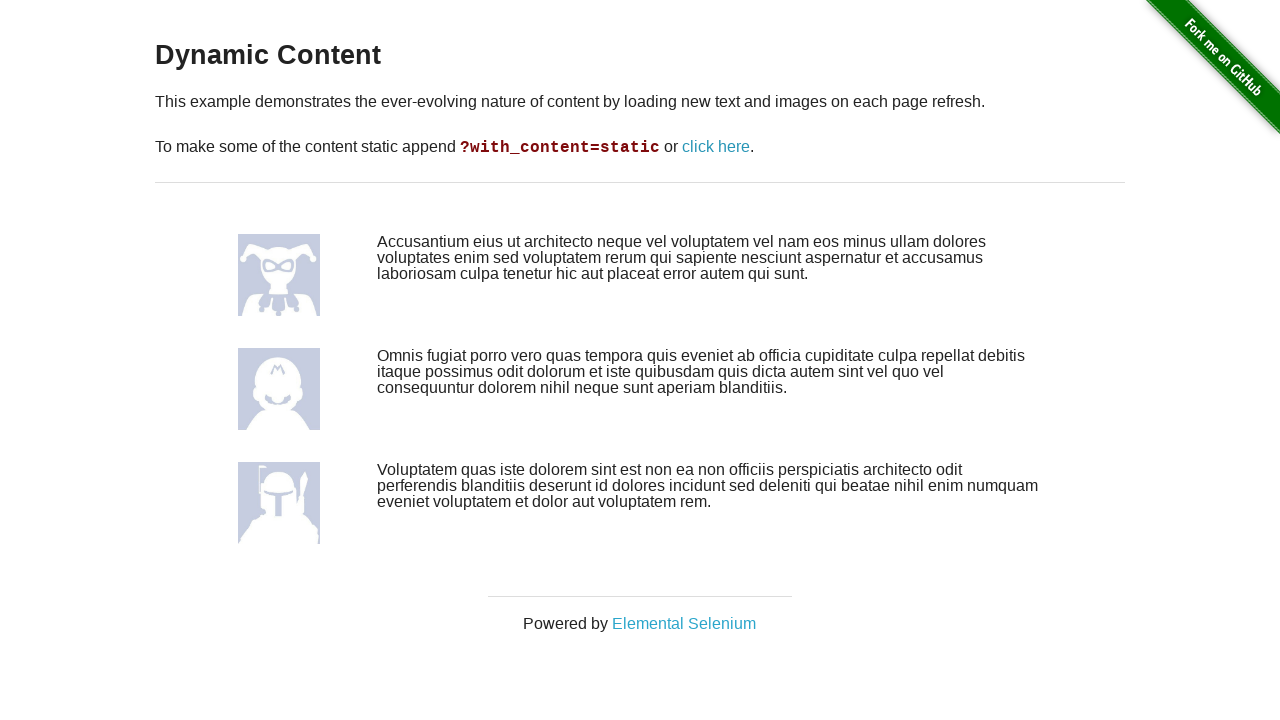